Tests adding multiple todo items to the list and verifies they appear correctly

Starting URL: https://demo.playwright.dev/todomvc

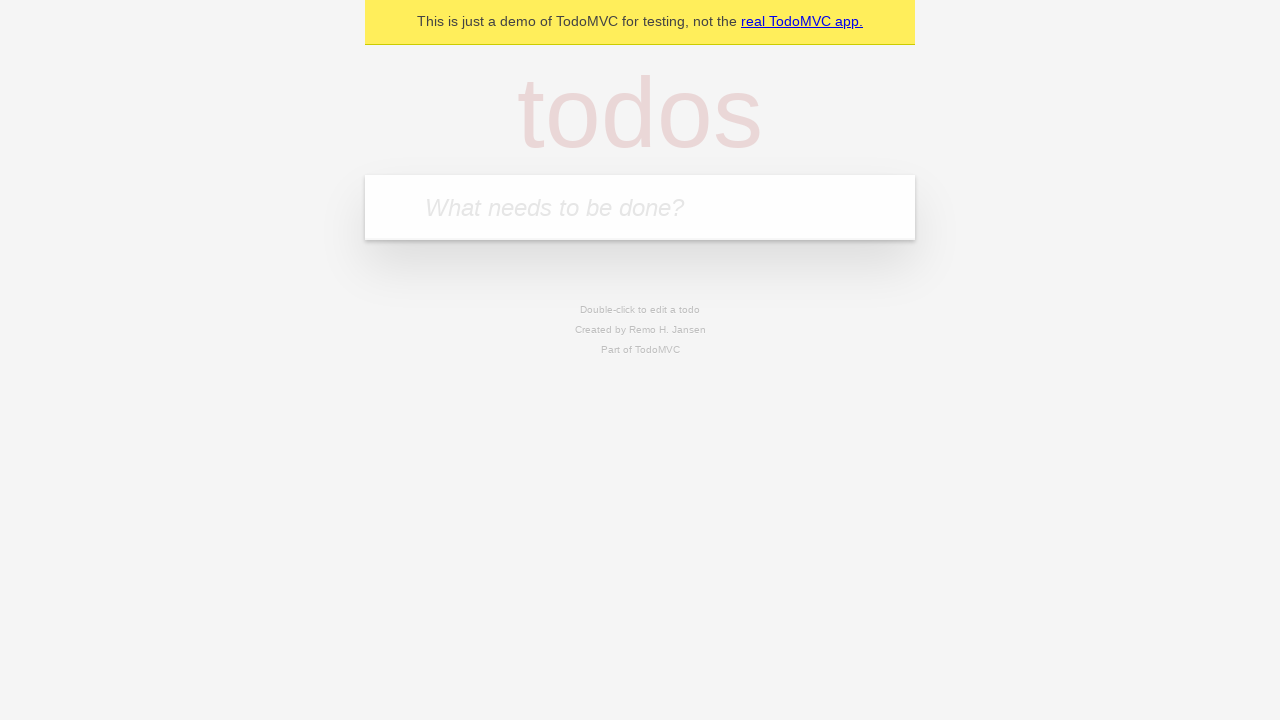

Filled todo input with 'buy some cheese' on internal:attr=[placeholder="What needs to be done?"i]
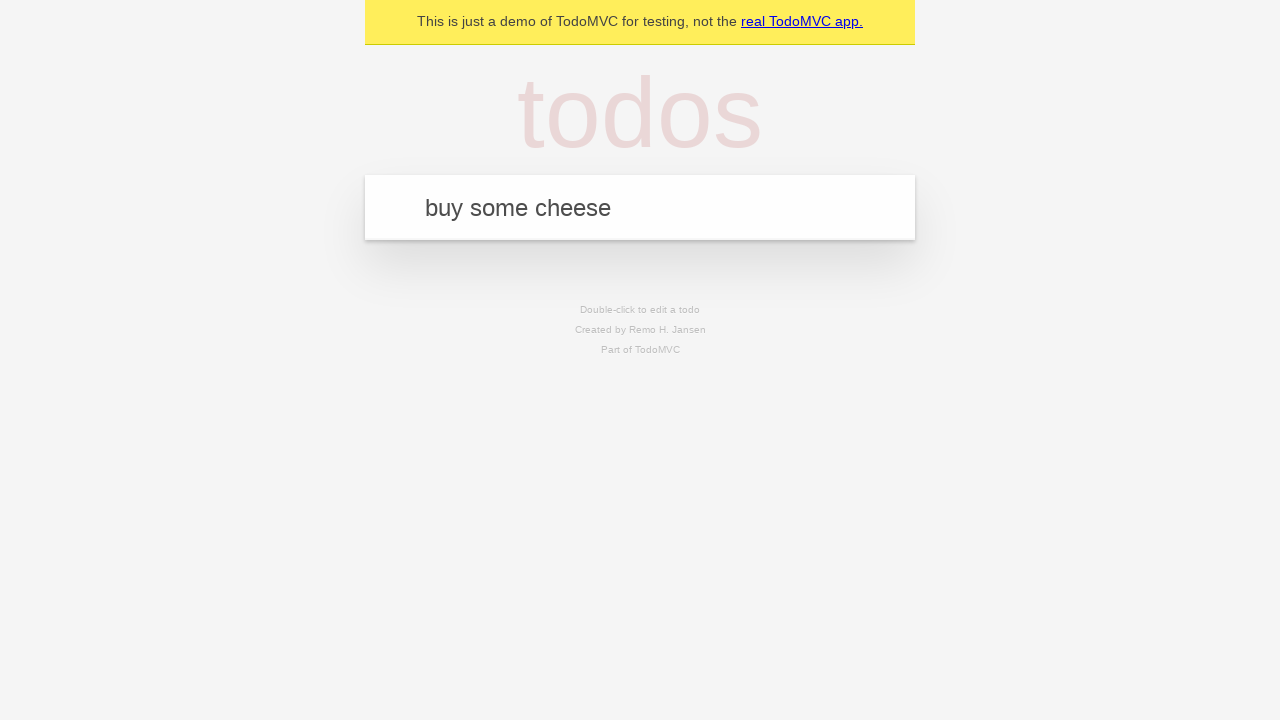

Pressed Enter to add first todo item on internal:attr=[placeholder="What needs to be done?"i]
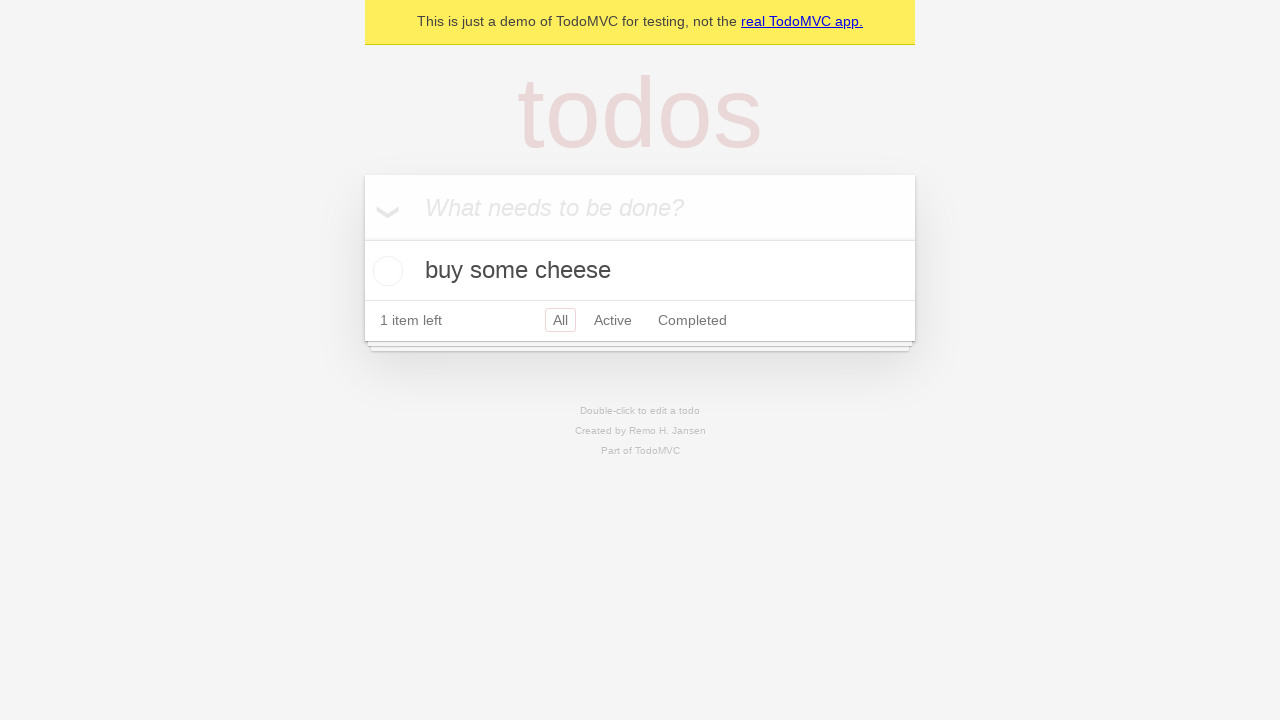

Waited for first todo item to appear
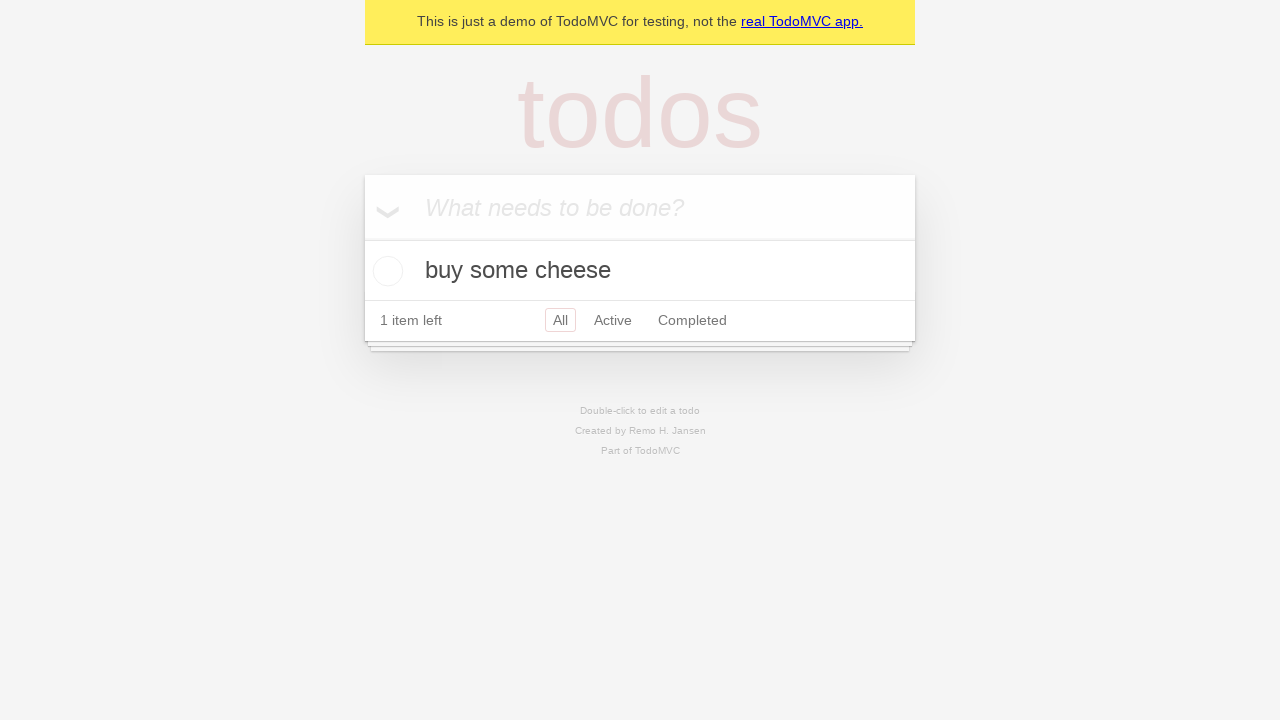

Filled todo input with 'feed the cat' on internal:attr=[placeholder="What needs to be done?"i]
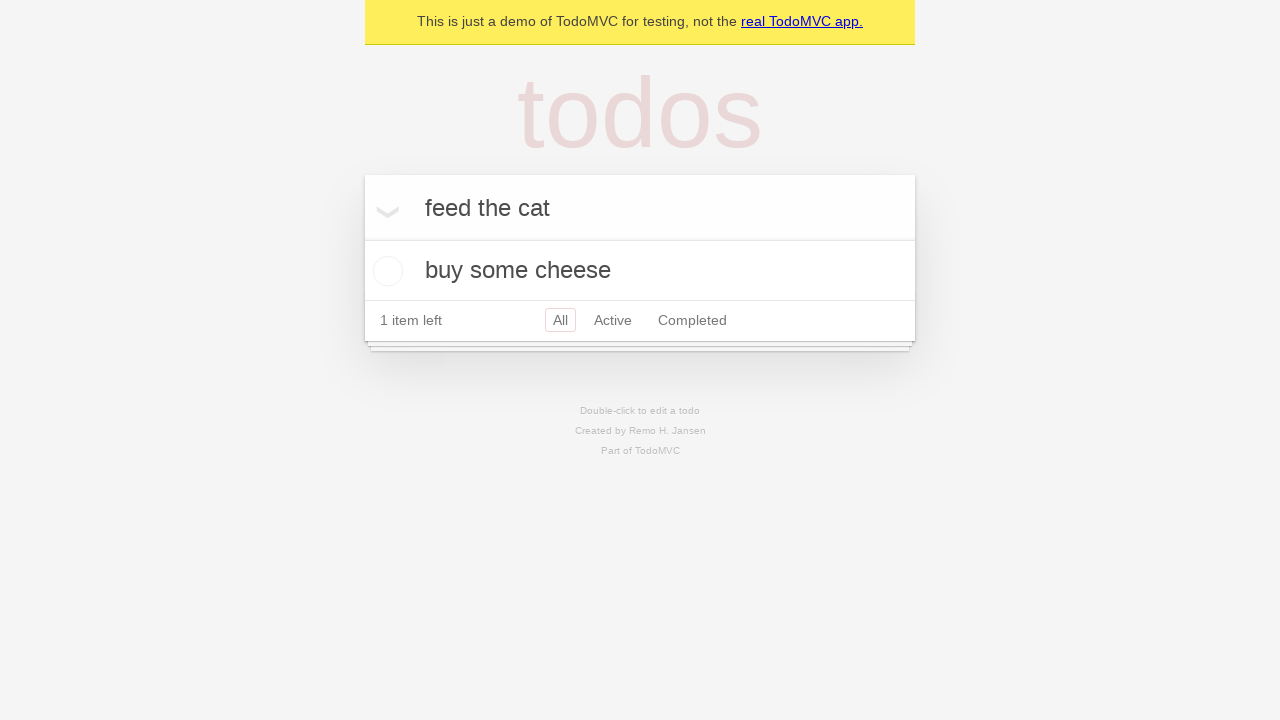

Pressed Enter to add second todo item on internal:attr=[placeholder="What needs to be done?"i]
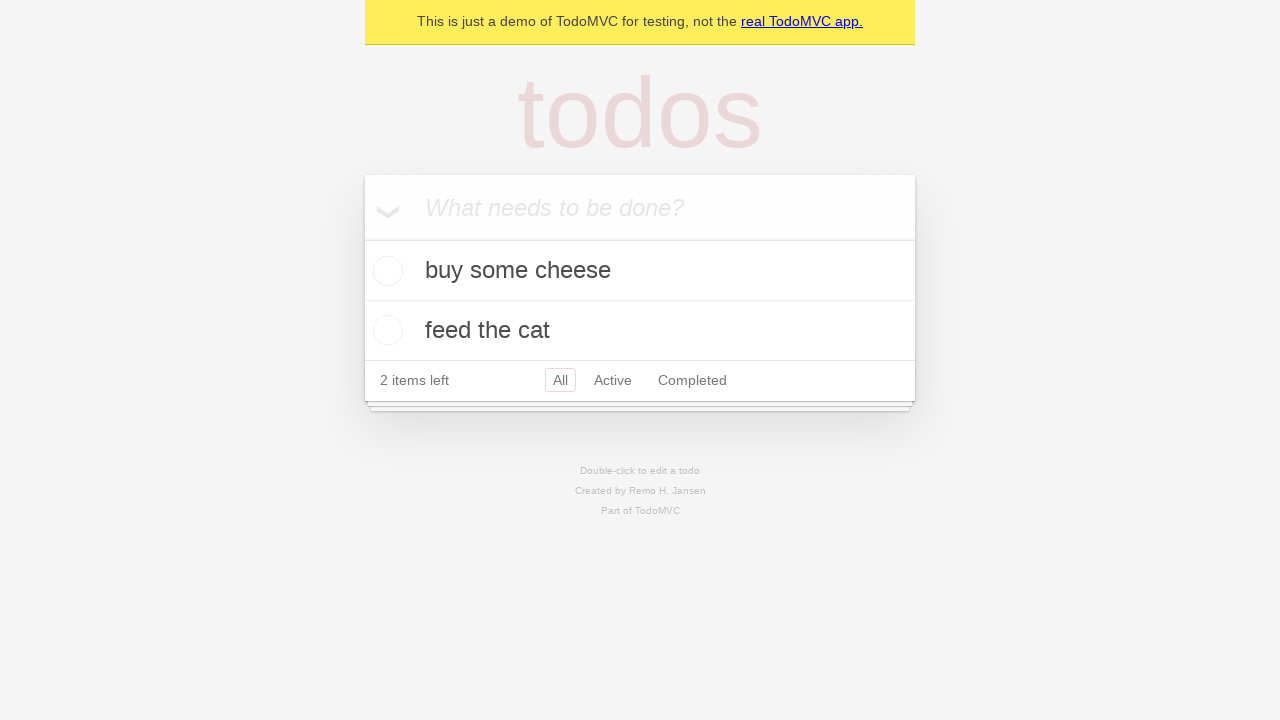

Waited for second todo item to appear
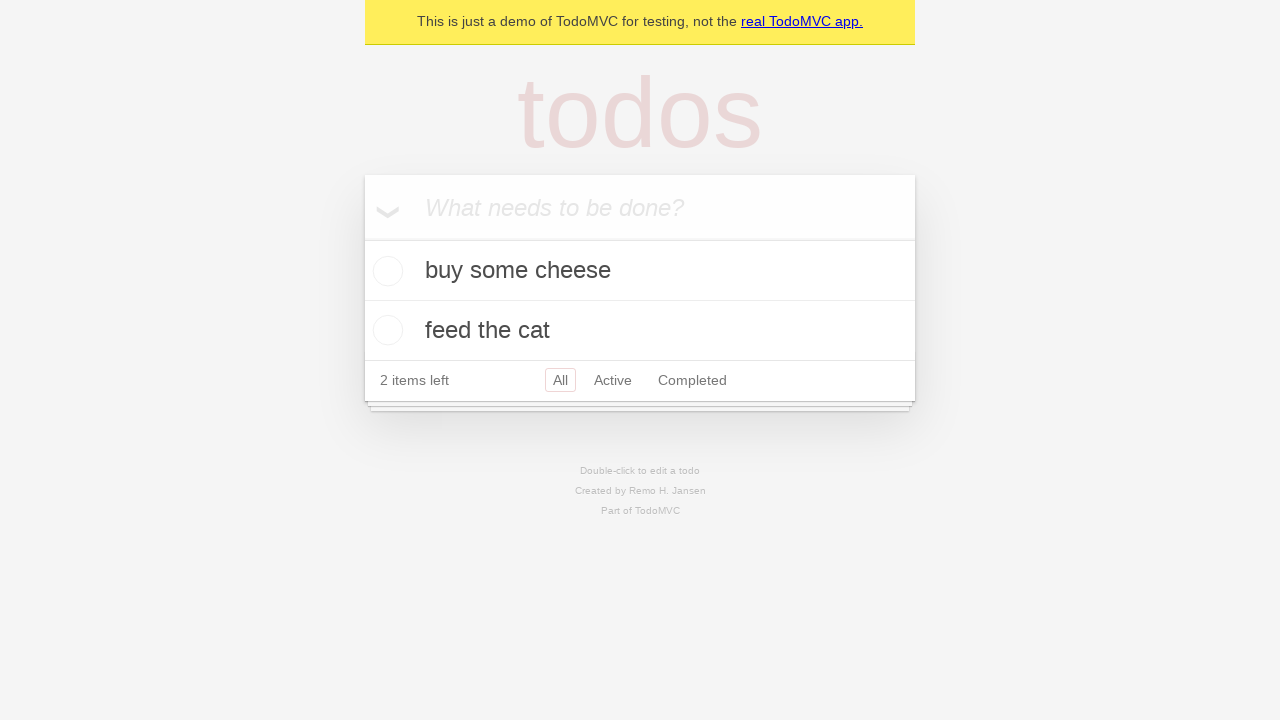

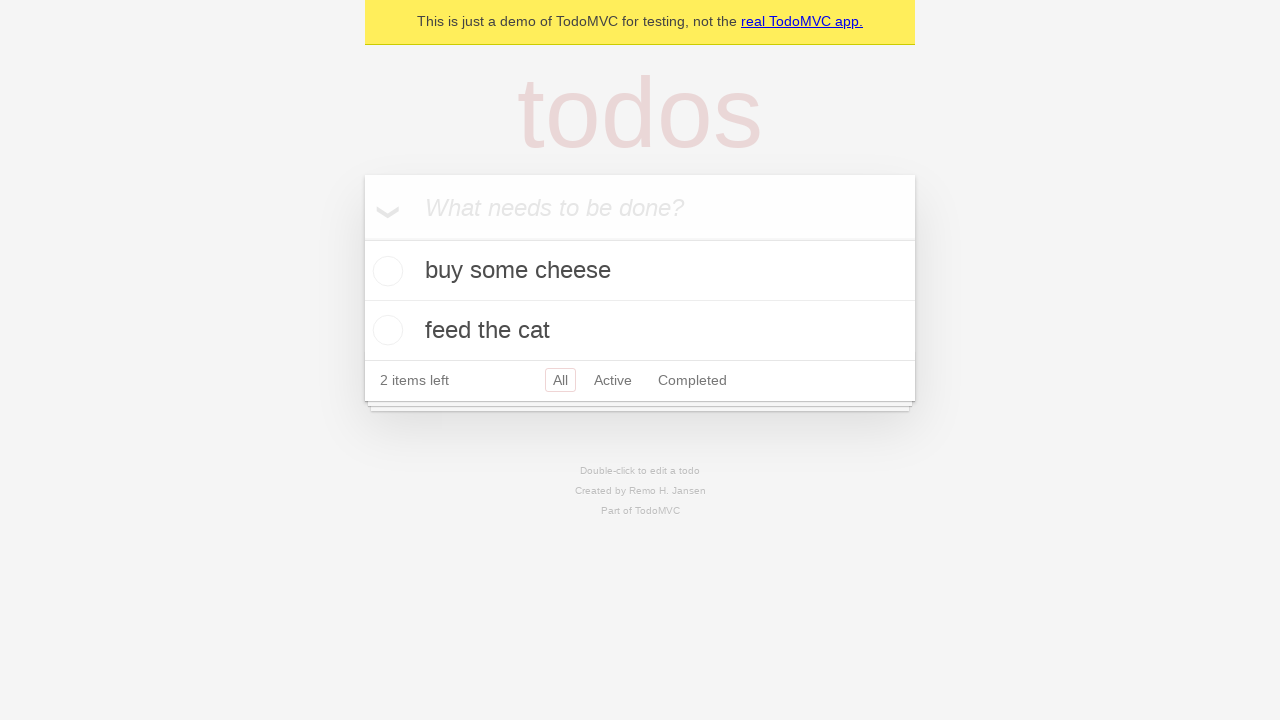